Tests static dropdown selection functionality by selecting options using different methods (by index, by value, and by visible text)

Starting URL: https://rahulshettyacademy.com/dropdownsPractise/

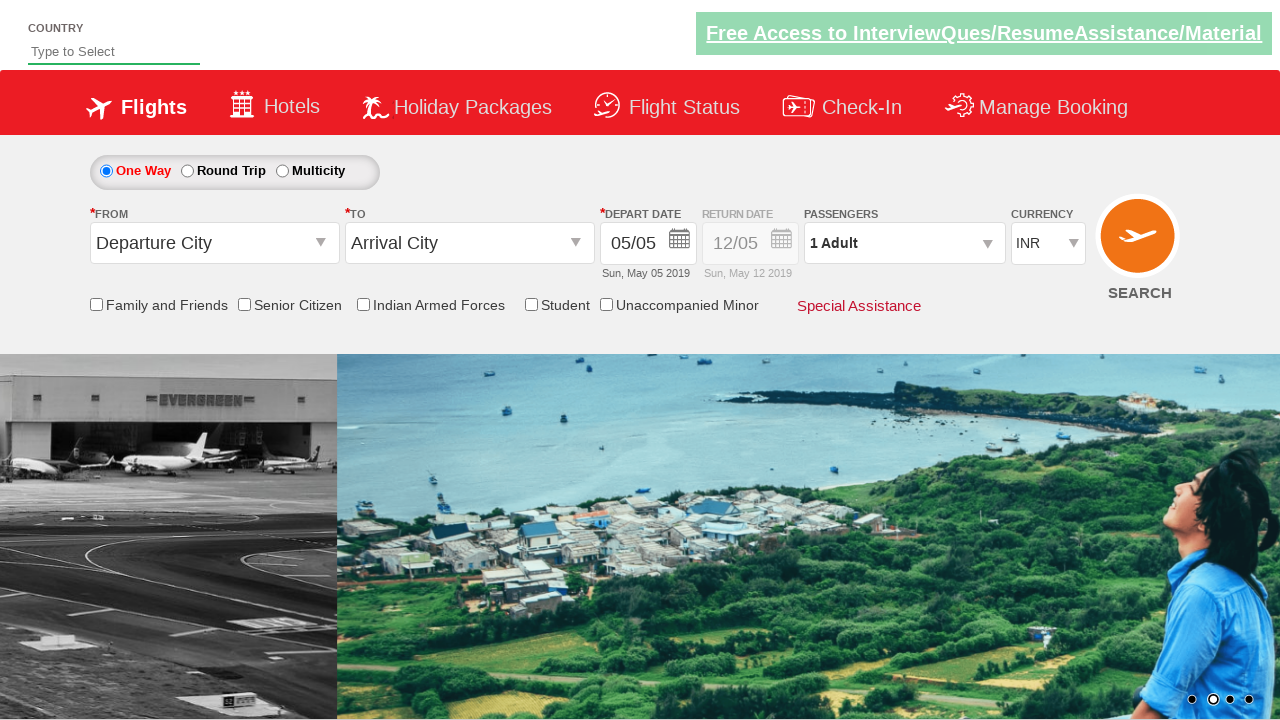

Selected 4th option in currency dropdown by index on #ctl00_mainContent_DropDownListCurrency
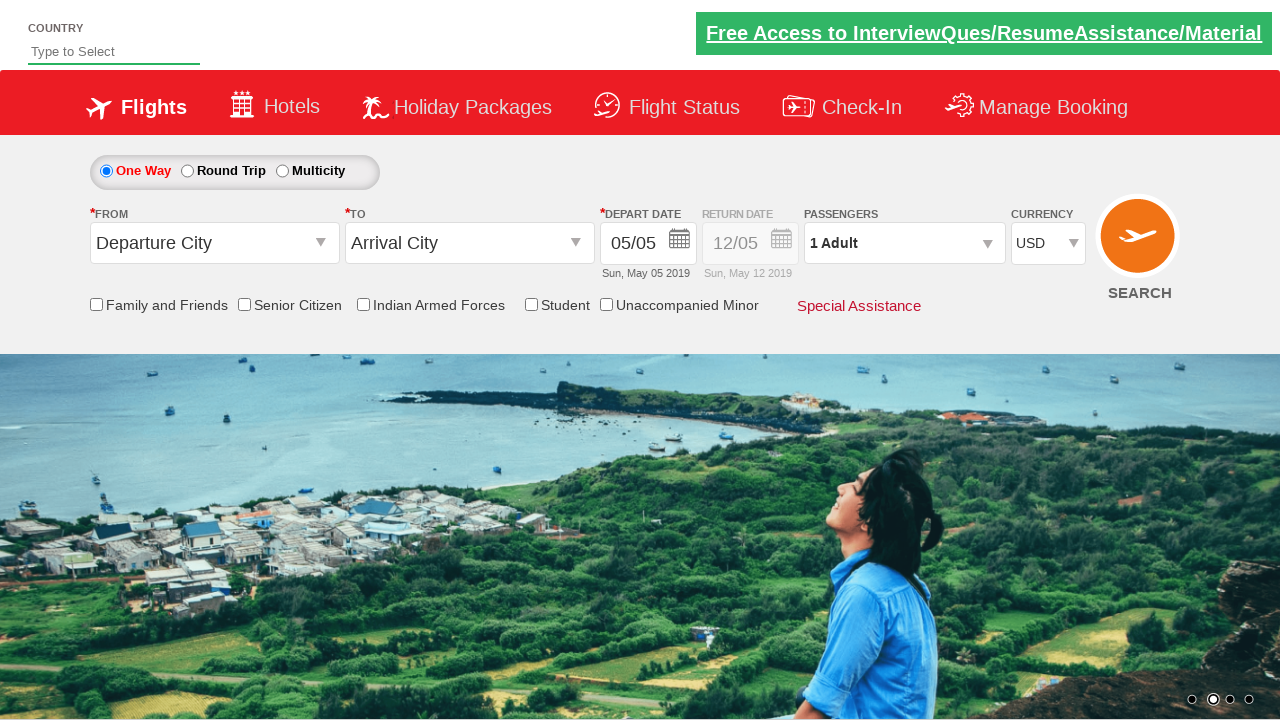

Selected currency dropdown option by value 'AED' on #ctl00_mainContent_DropDownListCurrency
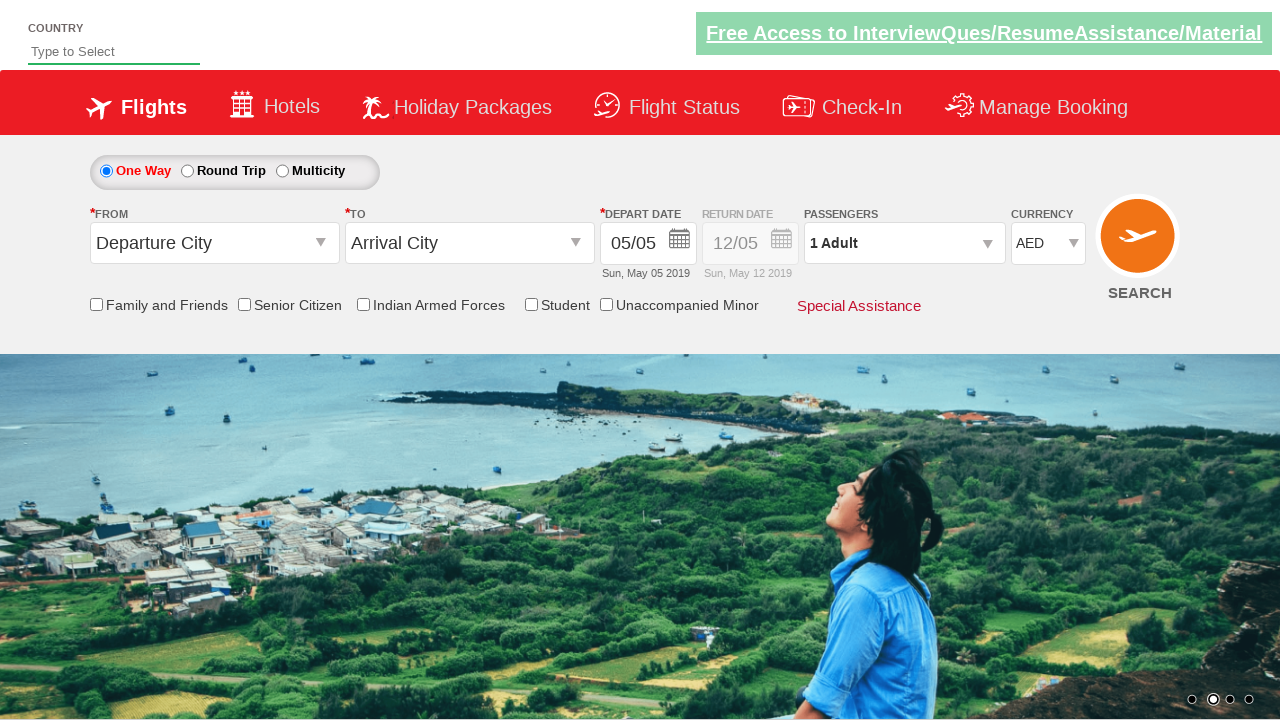

Selected currency dropdown option by visible text 'INR' on #ctl00_mainContent_DropDownListCurrency
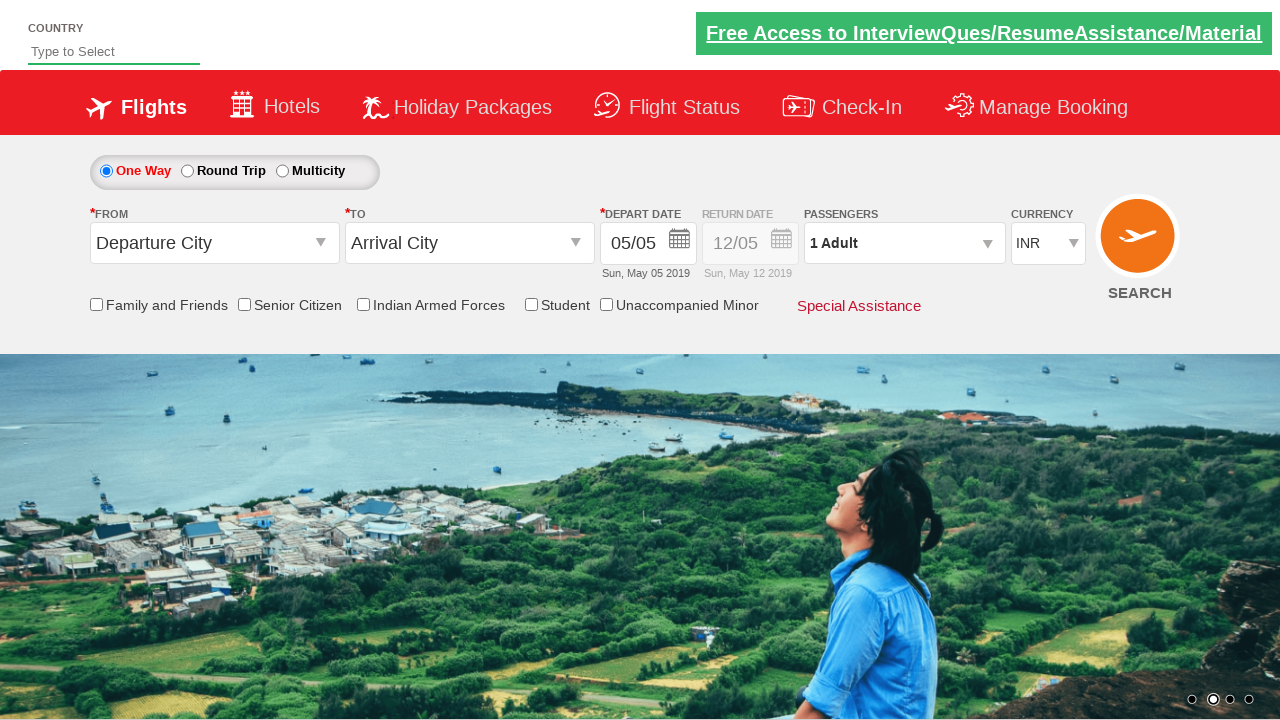

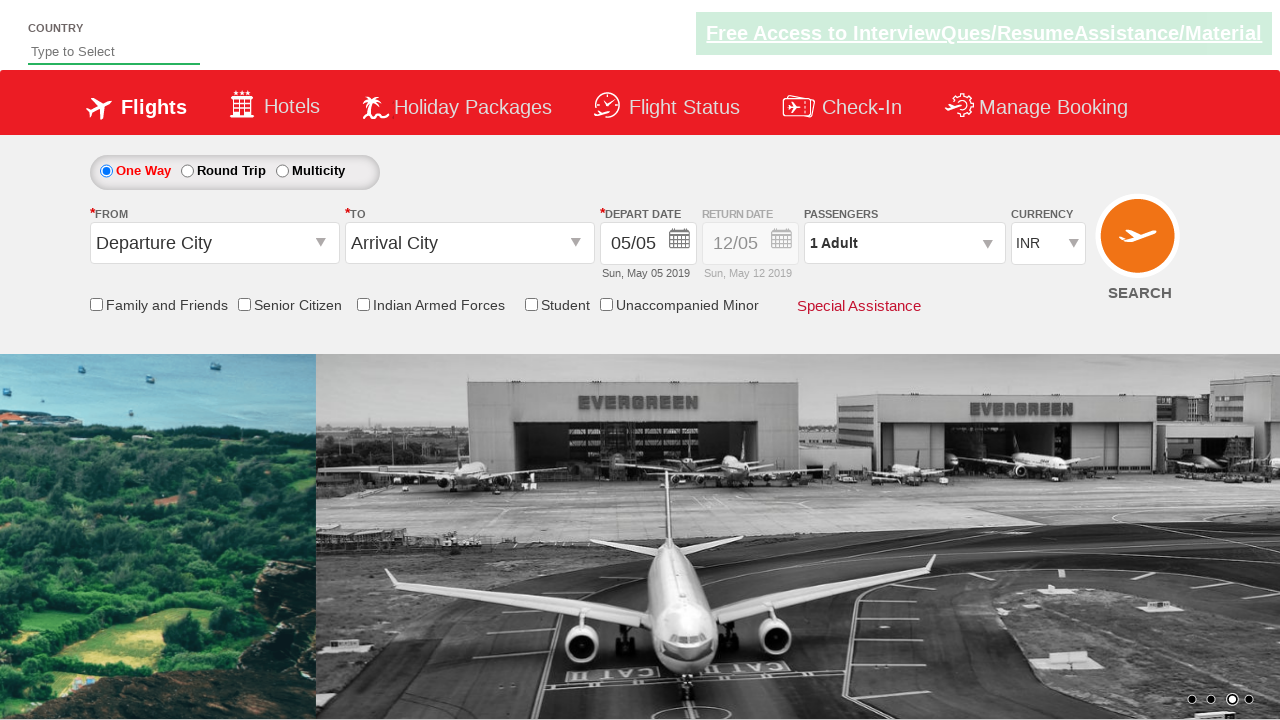